Navigates to the Path2USA travel companion page and scrolls down the page by 500 pixels, presumably to view a calendar or date selection element.

Starting URL: https://www.path2usa.com/travel-companion/

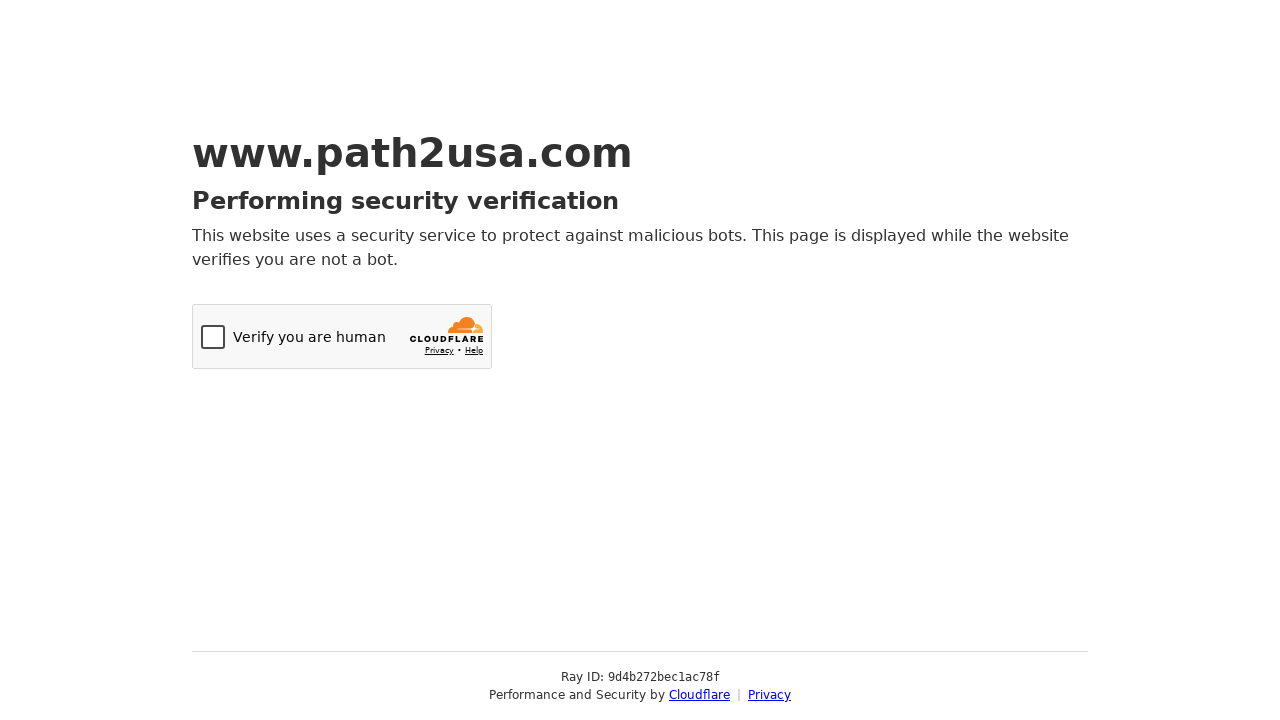

Navigated to Path2USA travel companion page
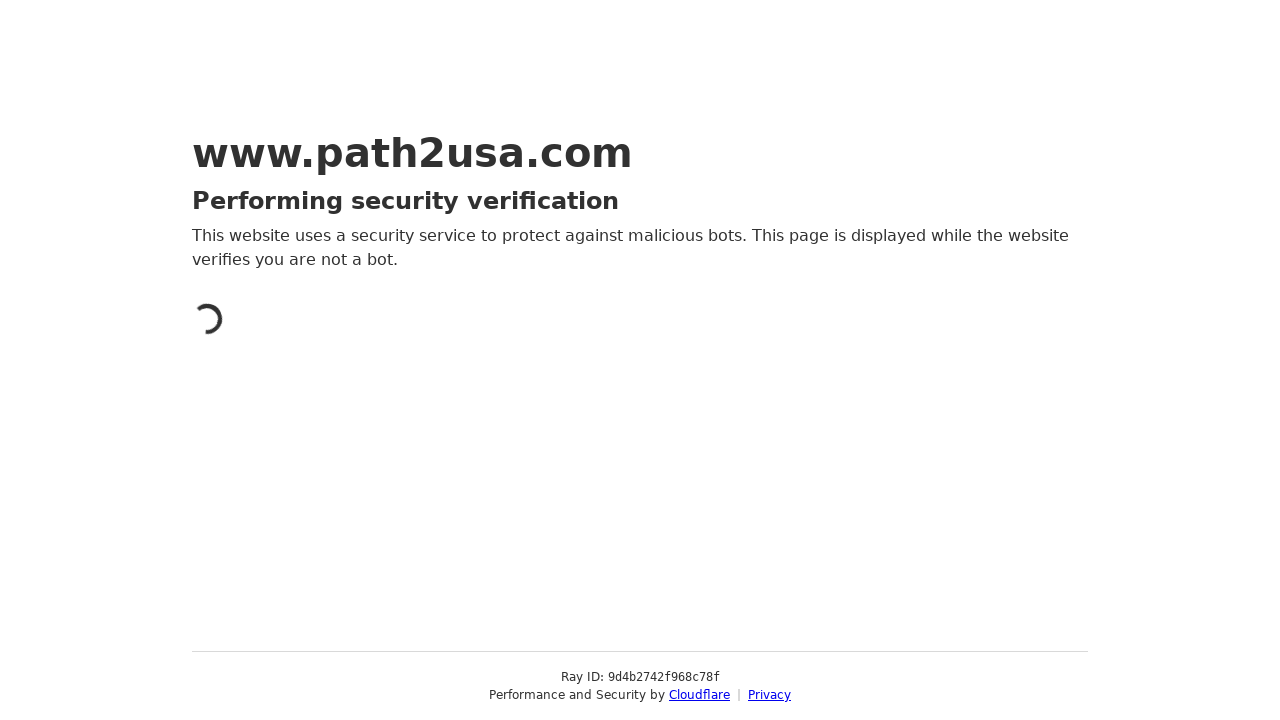

Scrolled down the page by 500 pixels to view calendar section
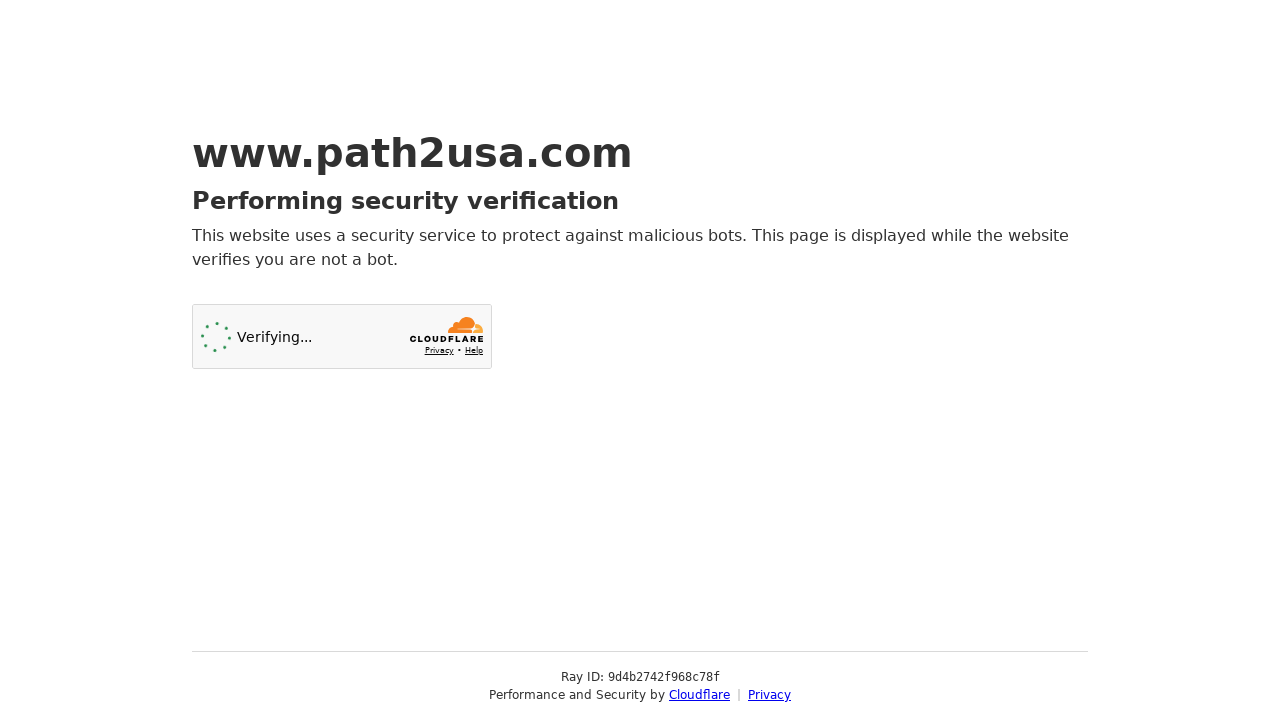

Waited 1 second for page content to be visible after scrolling
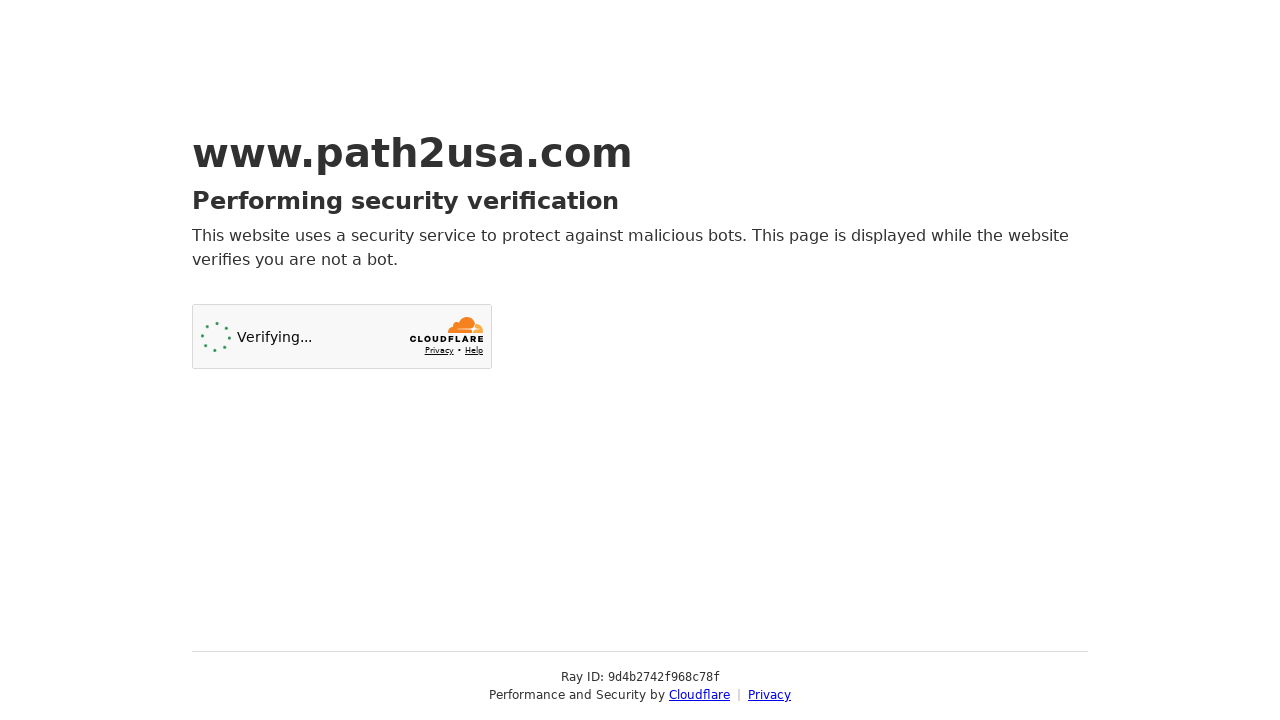

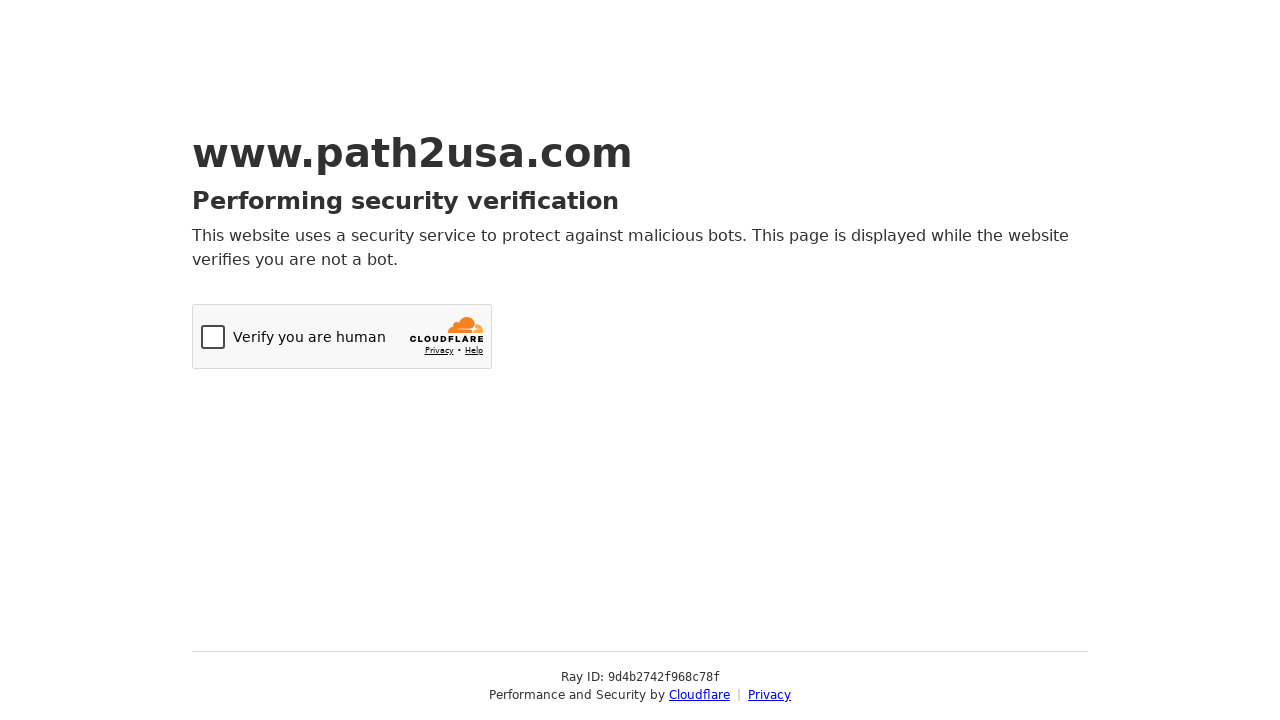